Tests dropdown selection functionality by selecting options using different methods: by value, by label, and by index

Starting URL: https://the-internet.herokuapp.com/dropdown

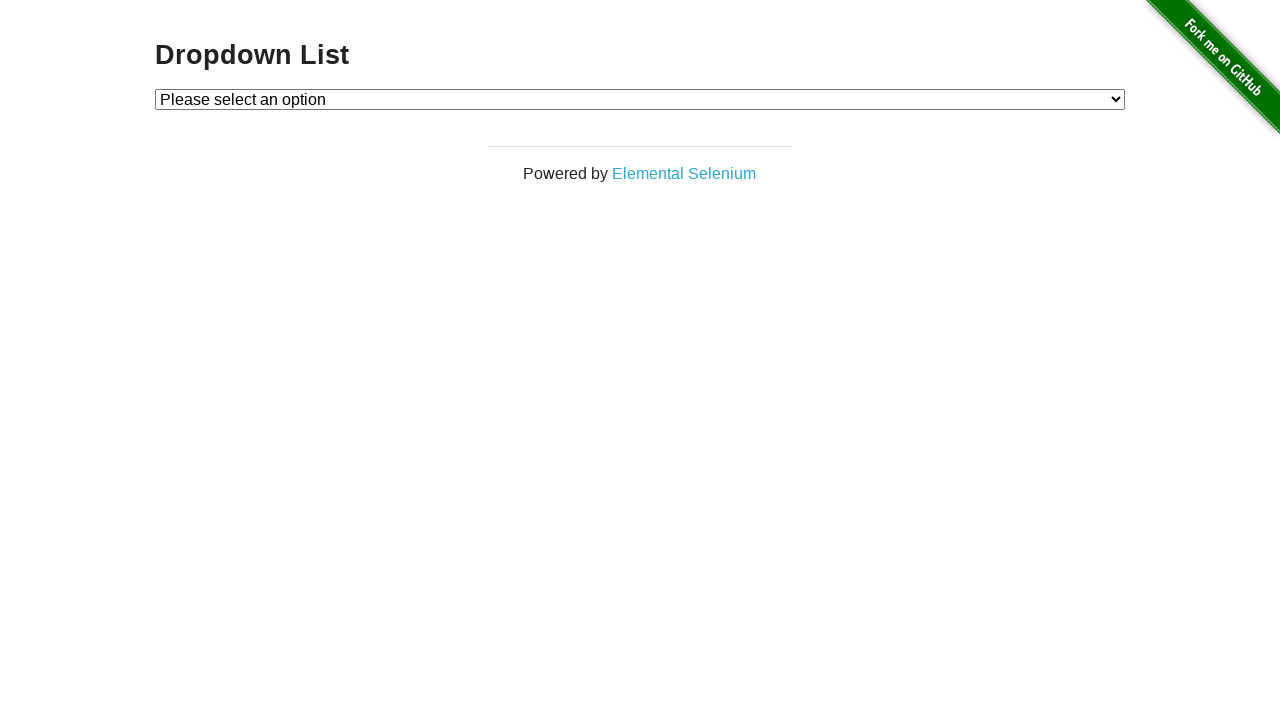

Located dropdown element with id 'dropdown'
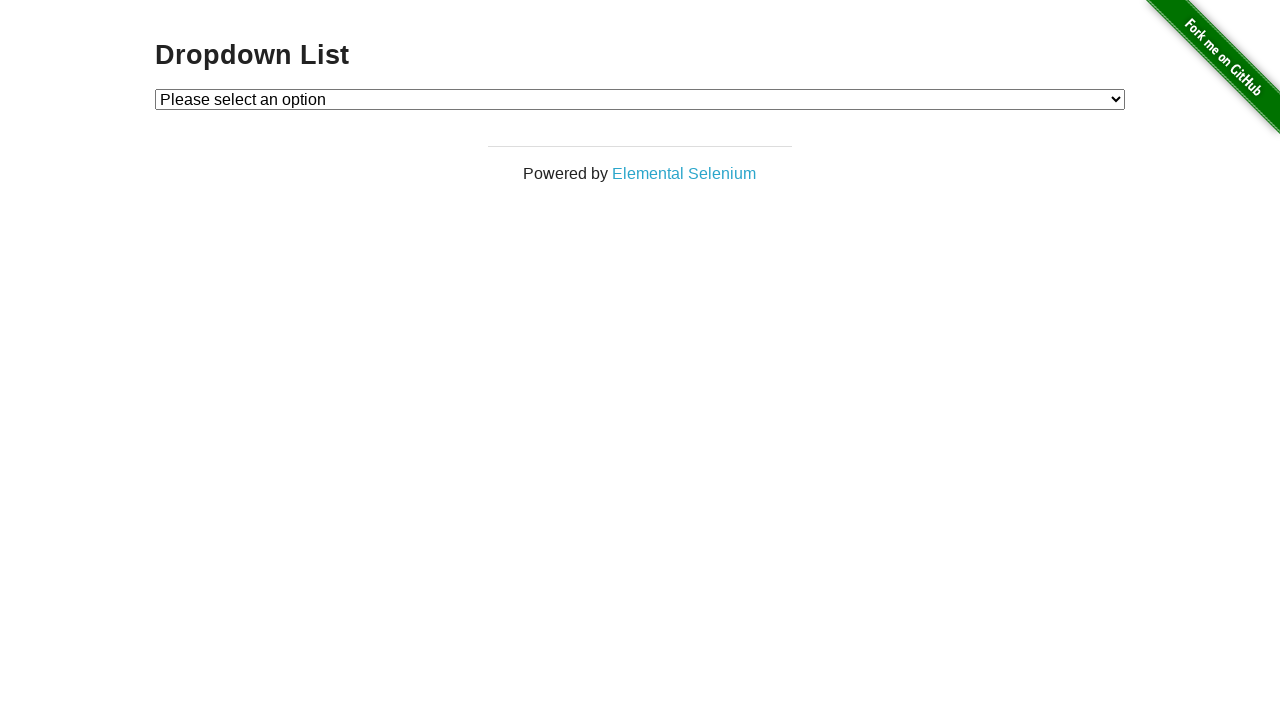

Selected dropdown option by value '1' on #dropdown
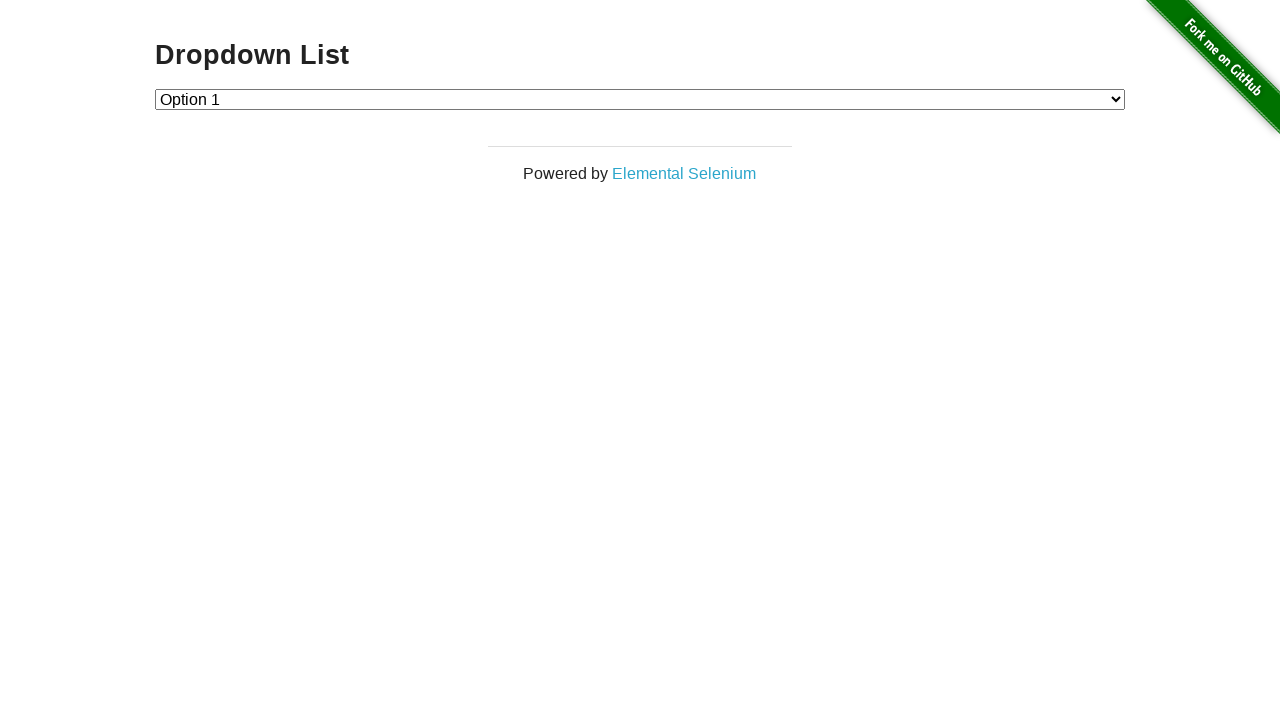

Selected dropdown option by label 'Option 2' on #dropdown
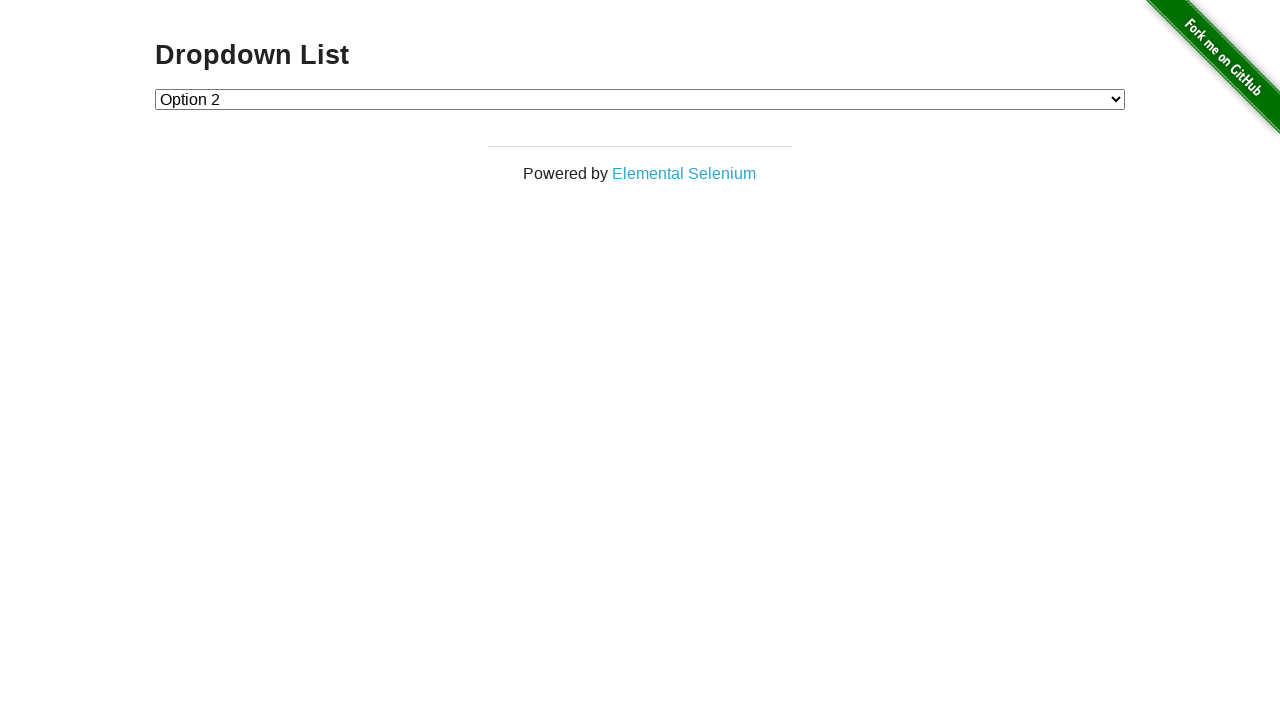

Selected dropdown option by label 'Option 1' on #dropdown
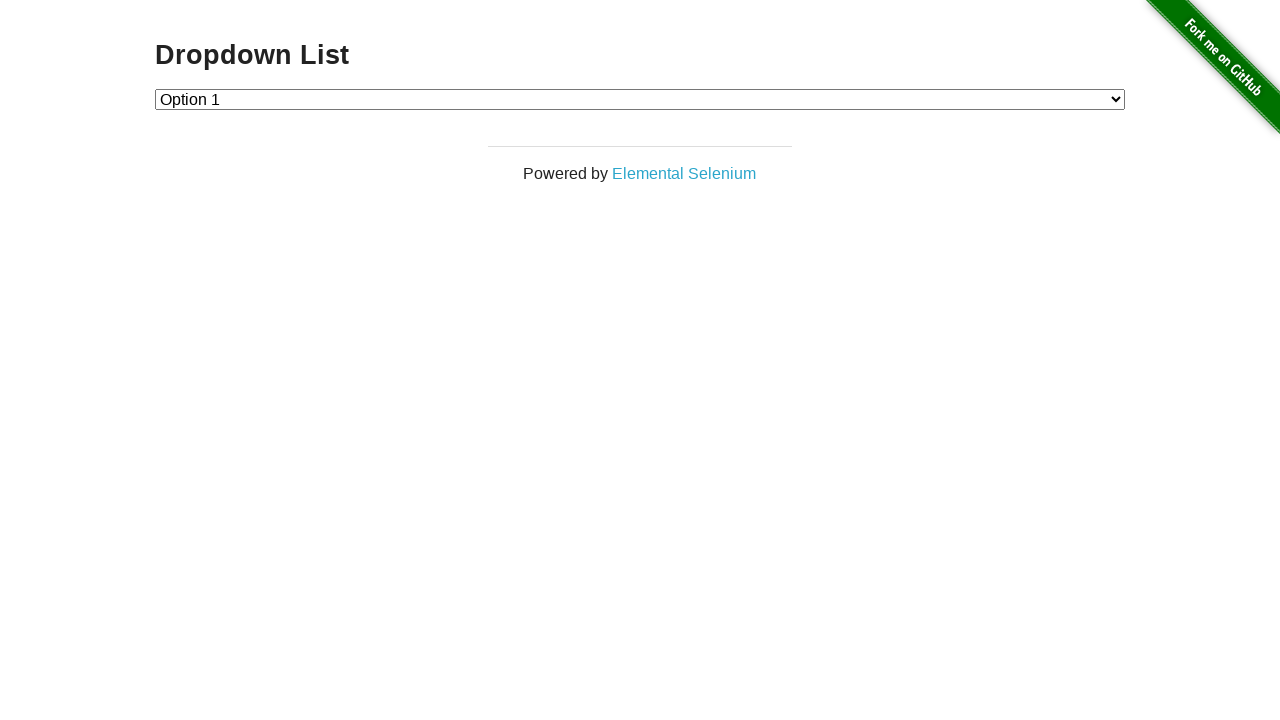

Selected dropdown option by value '2' on #dropdown
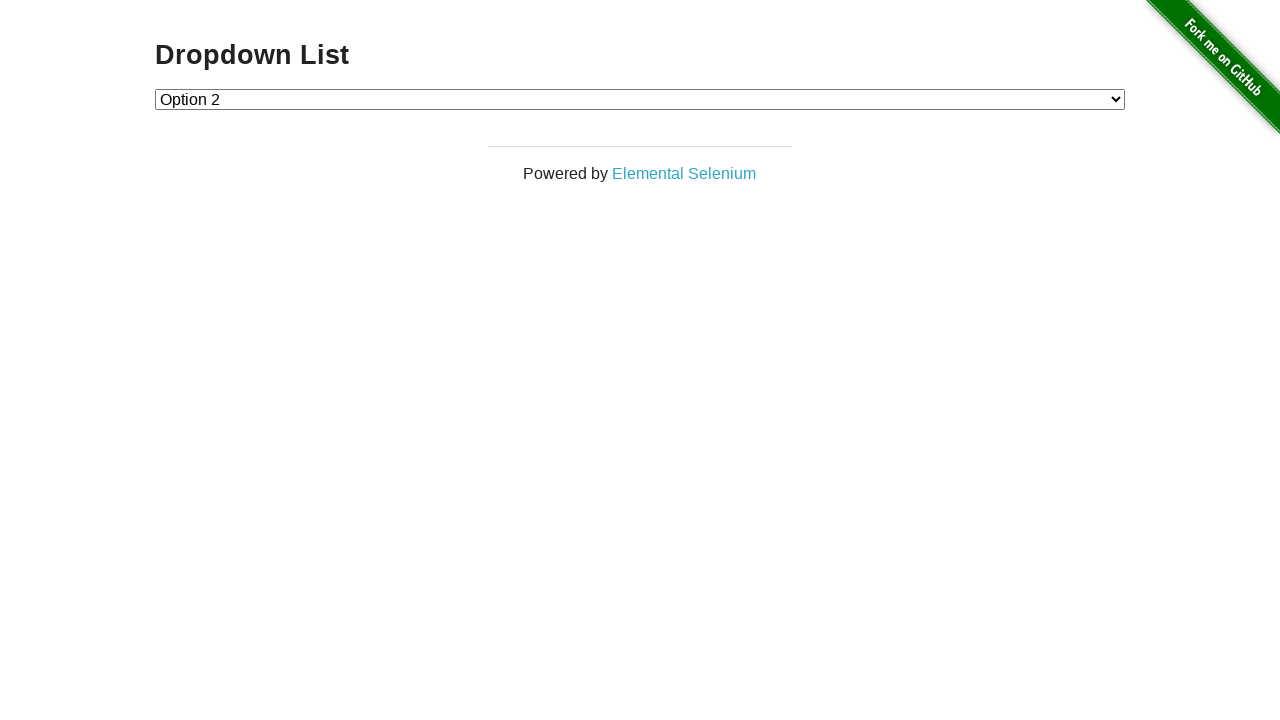

Selected dropdown option by index 1 on #dropdown
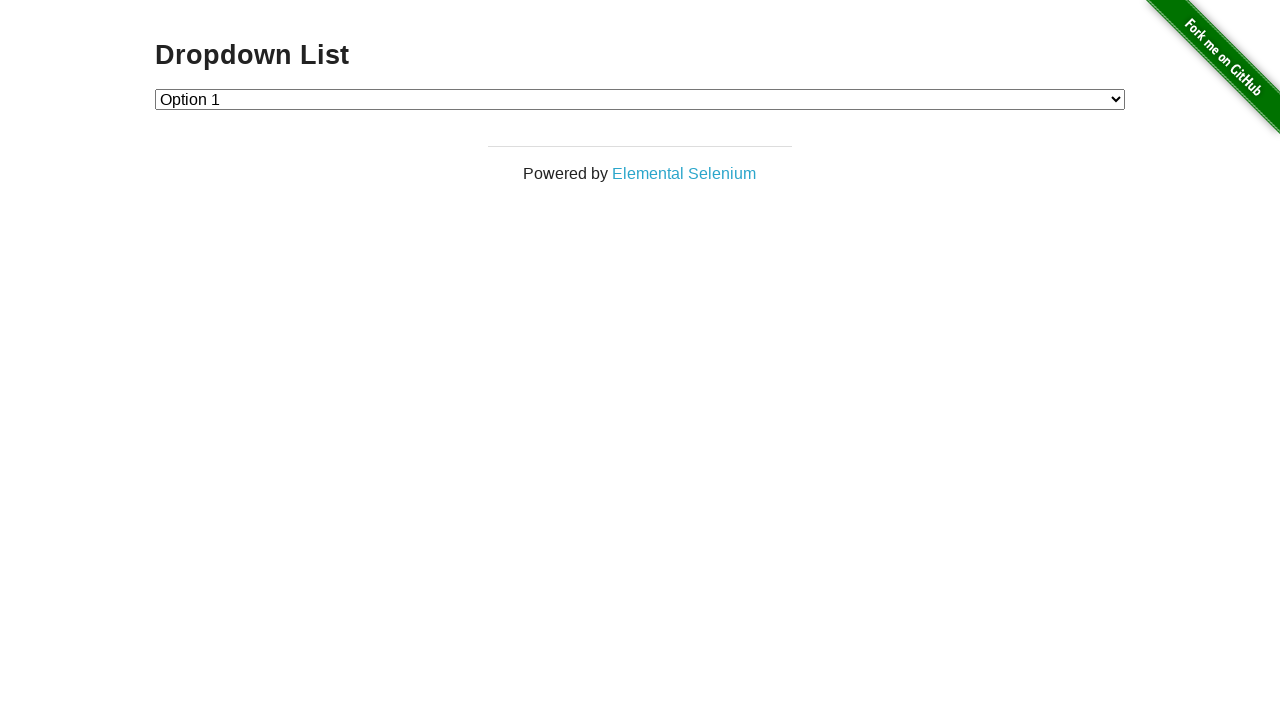

Selected dropdown option by index 2 on #dropdown
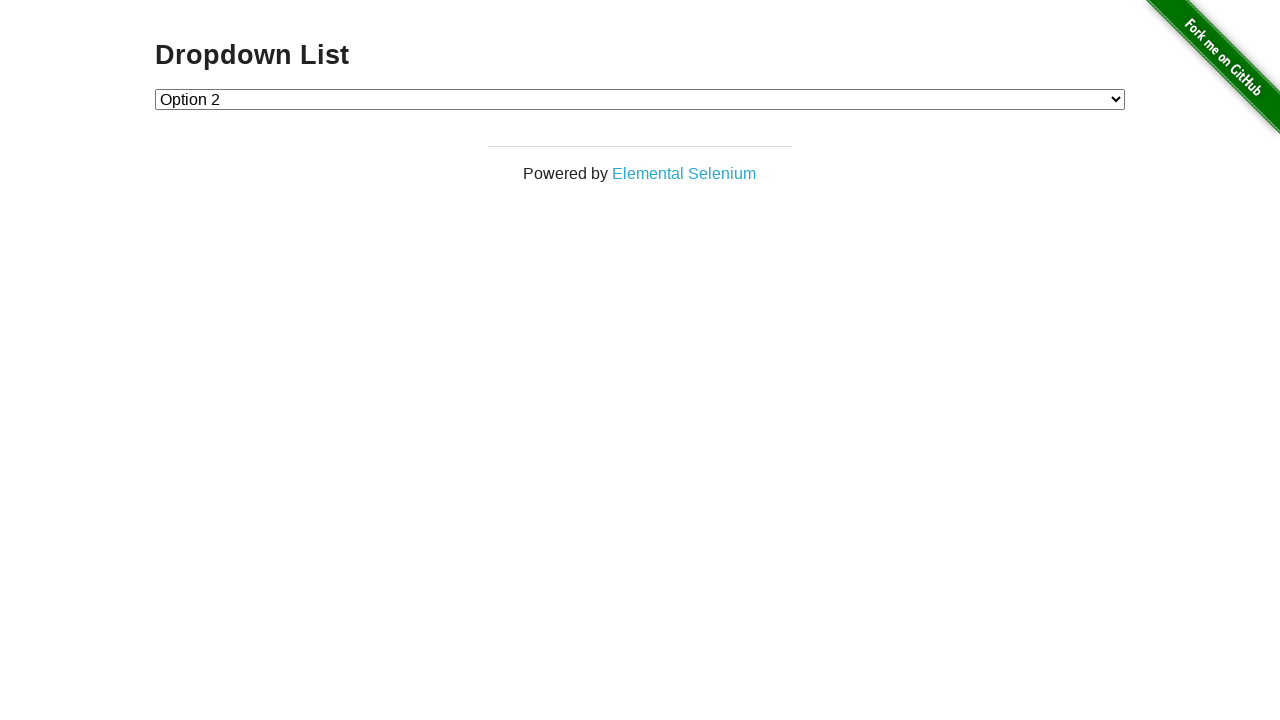

Verified dropdown element is still present and interactive
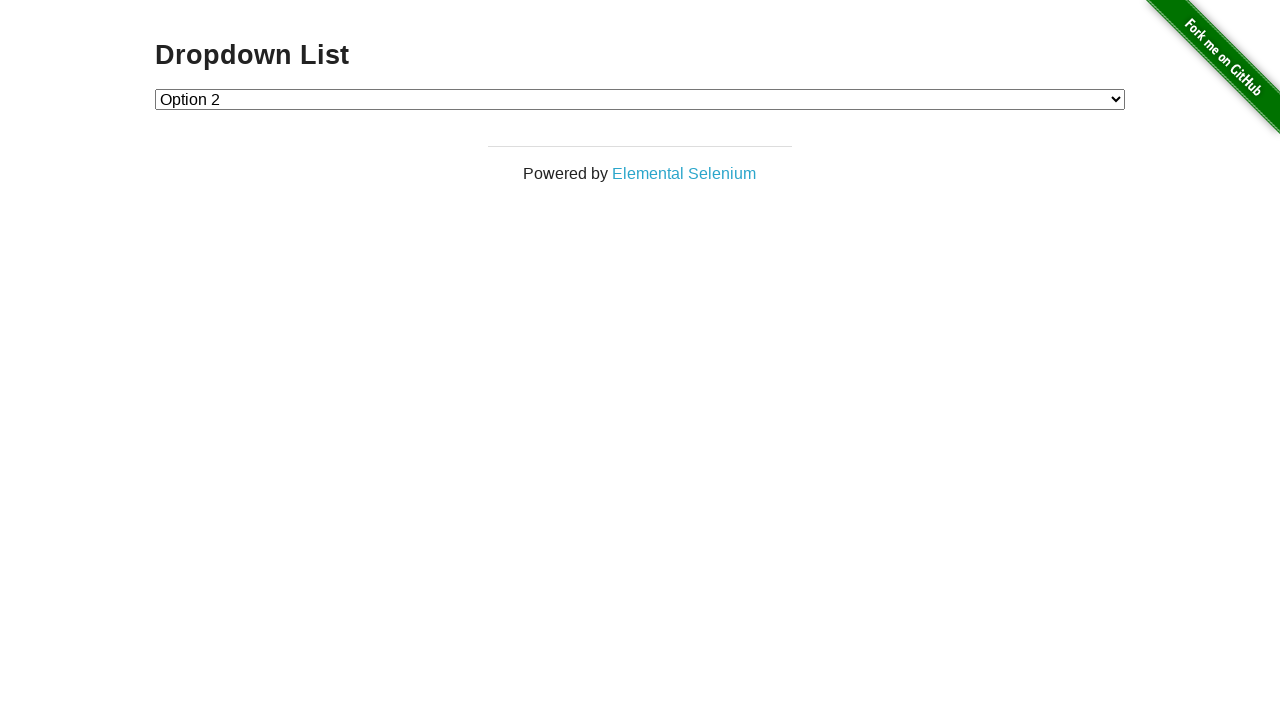

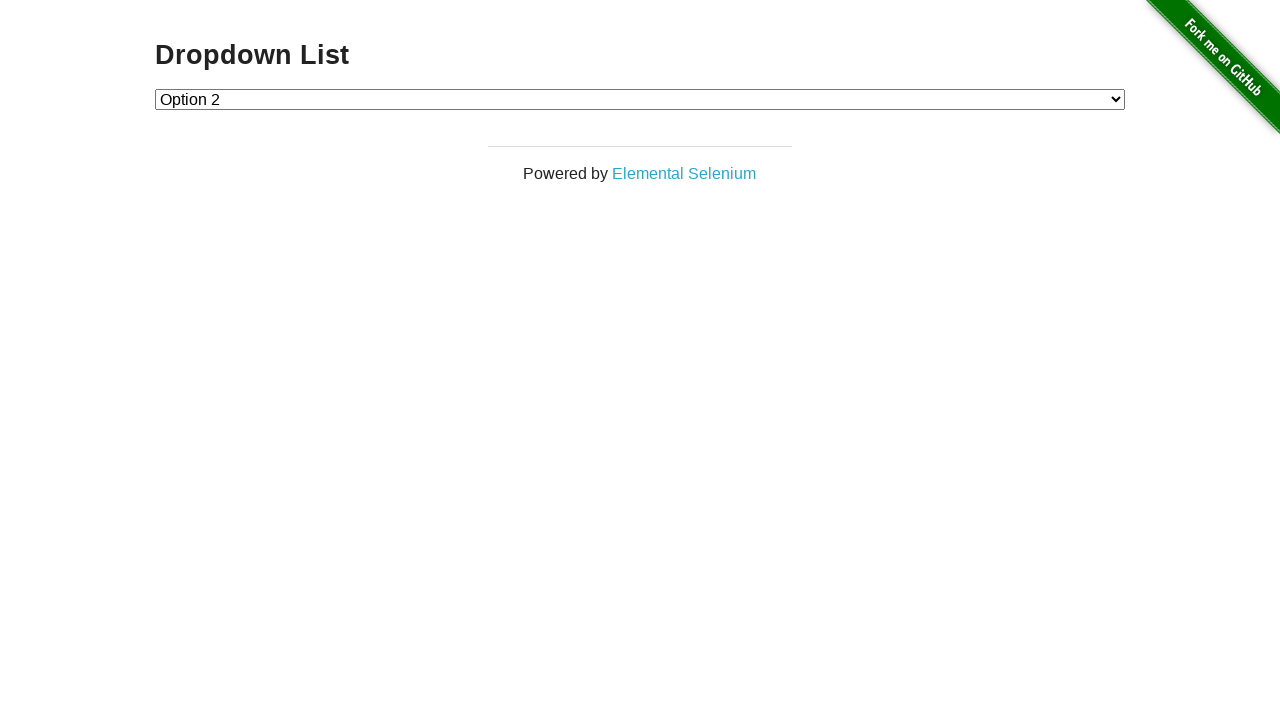